Navigates to W3Schools website and scrolls to the "Code Editor" heading element using JavaScript scroll into view functionality

Starting URL: https://www.w3schools.com/

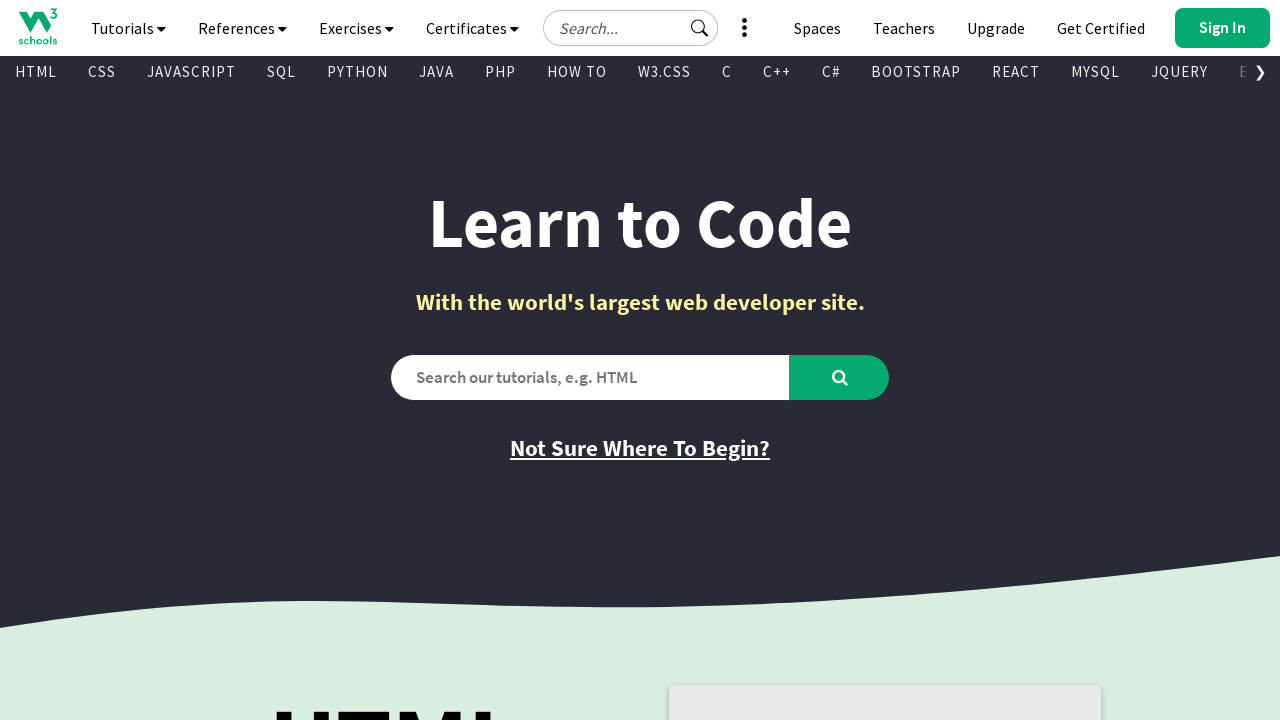

Located the 'Code Editor' heading element
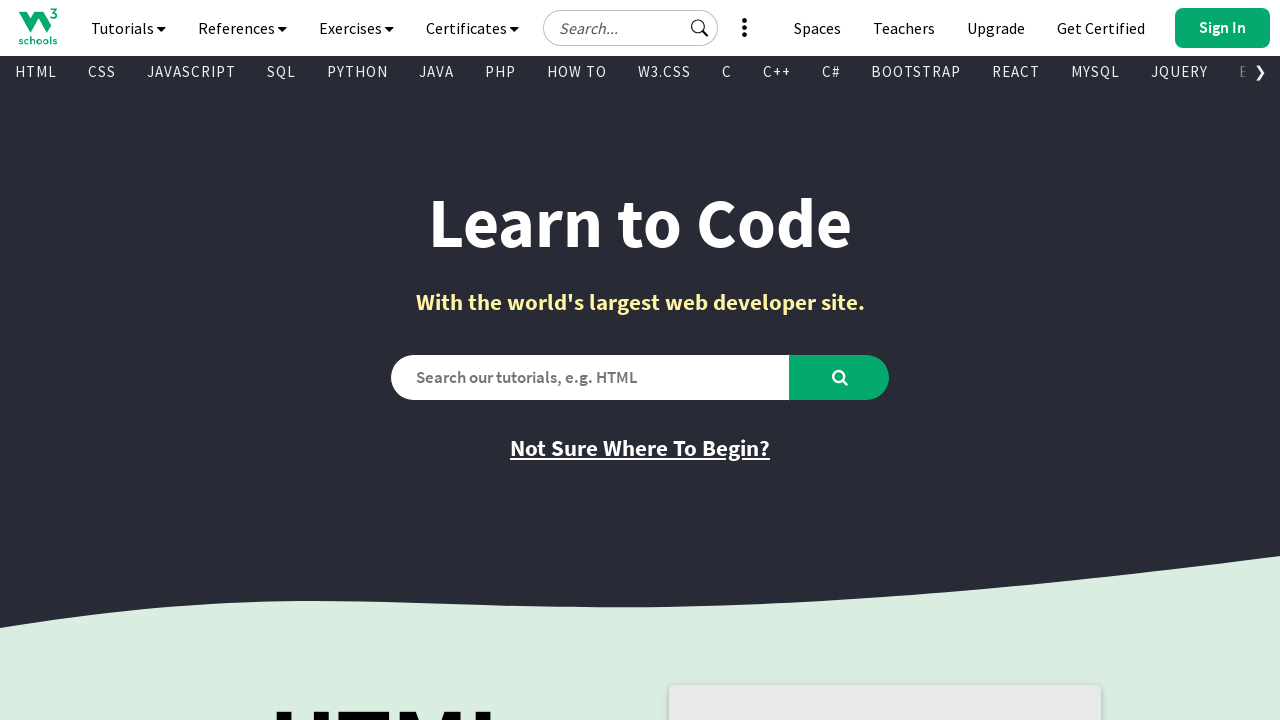

Scrolled to 'Code Editor' heading element using scroll into view functionality
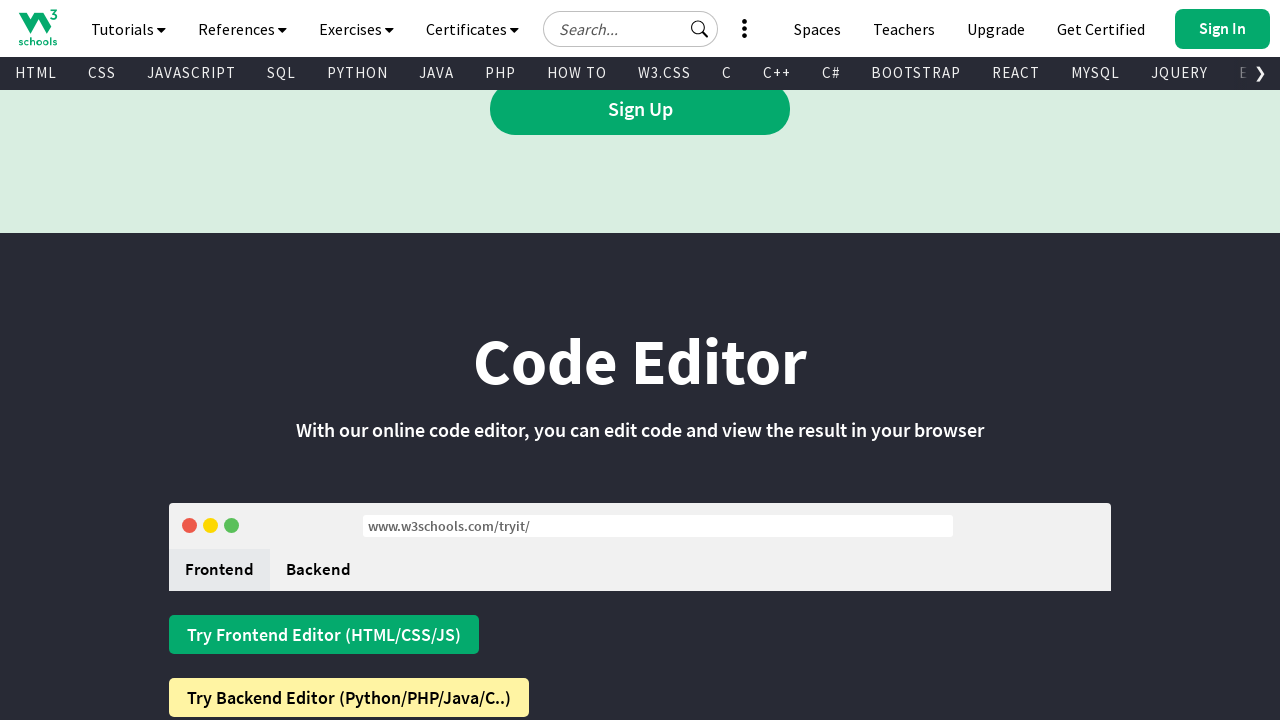

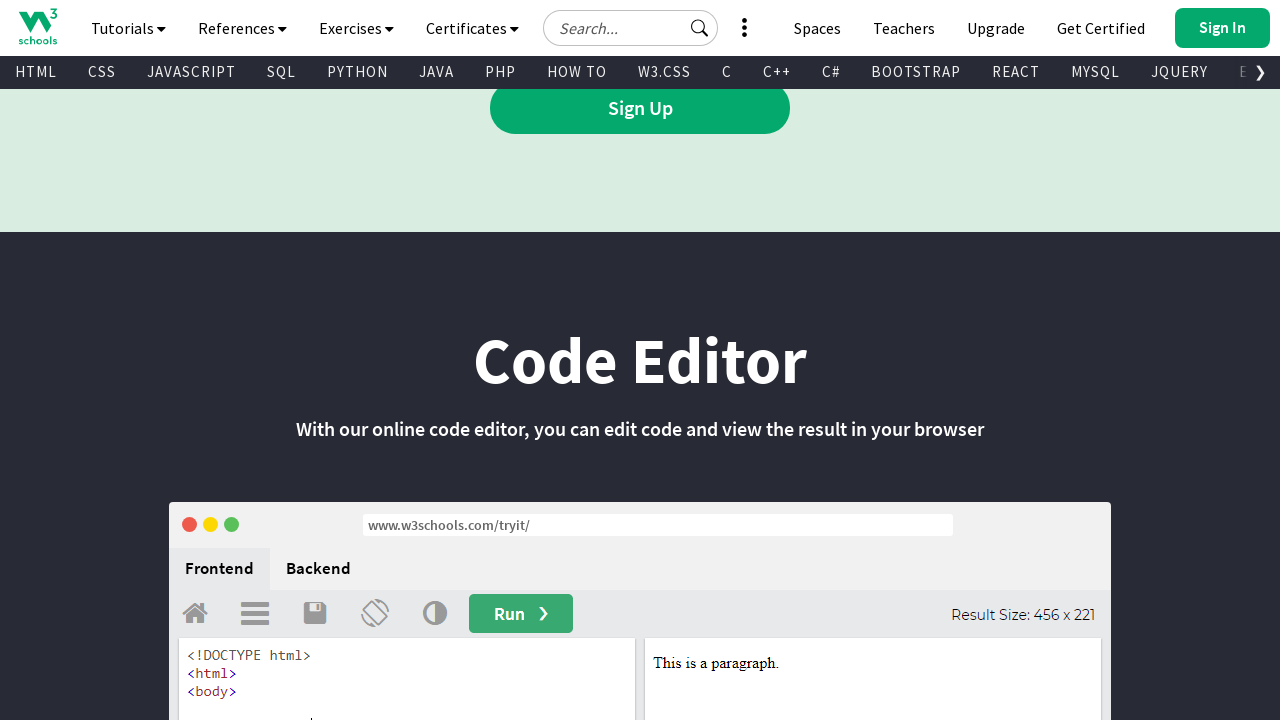